Tests timezone override functionality by loading a timezone detection website, changing the browser's timezone to EST, and reloading the page to verify the change

Starting URL: https://whatismytimezone.com/

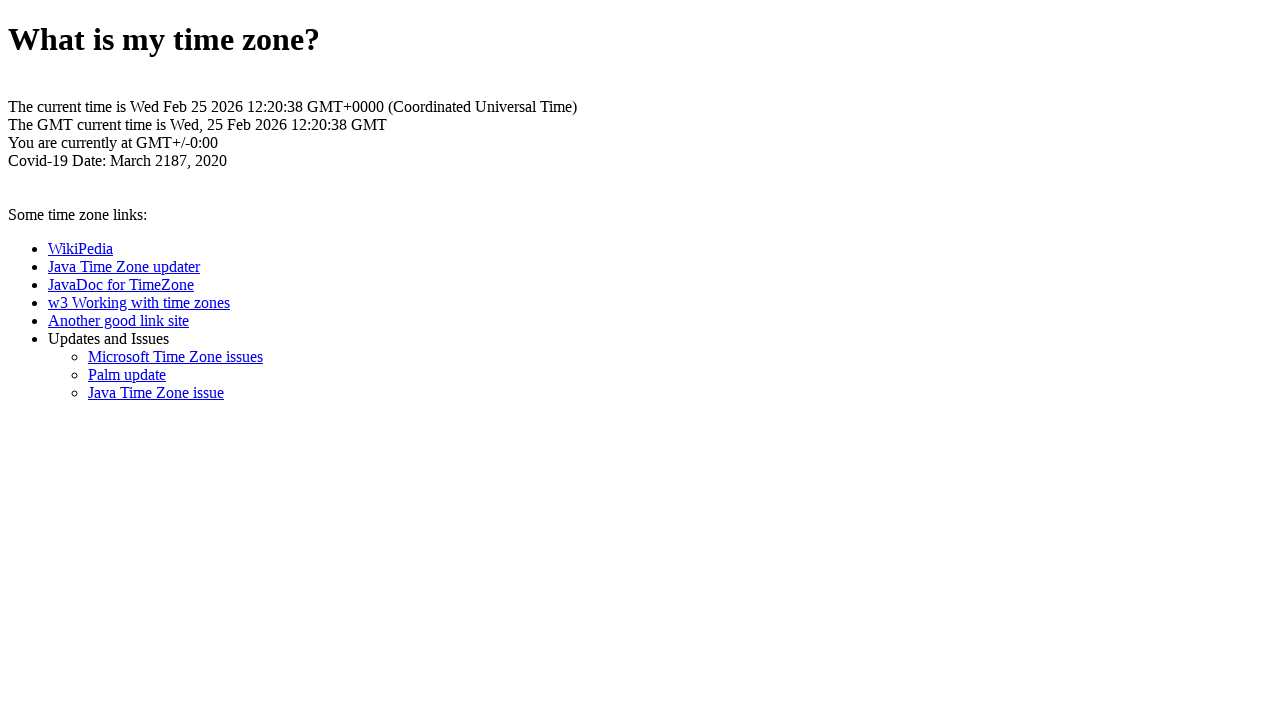

Initial page load completed and network idle
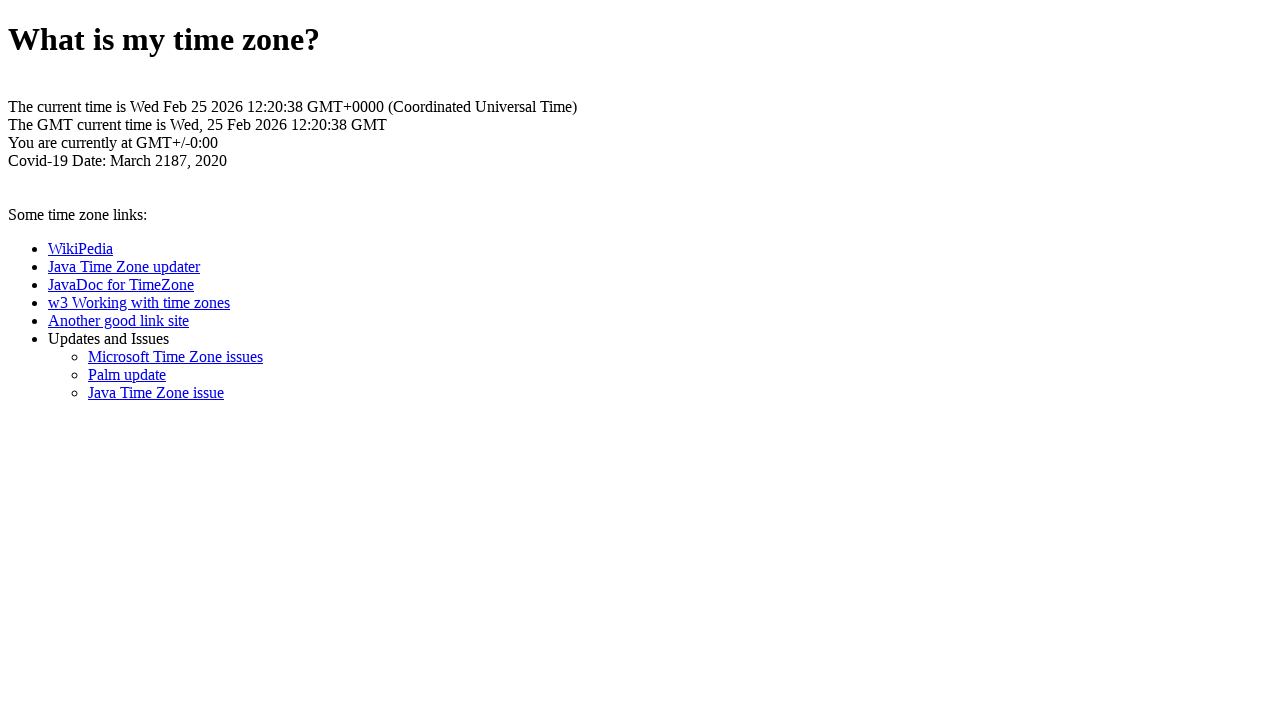

Created new CDP session for browser control
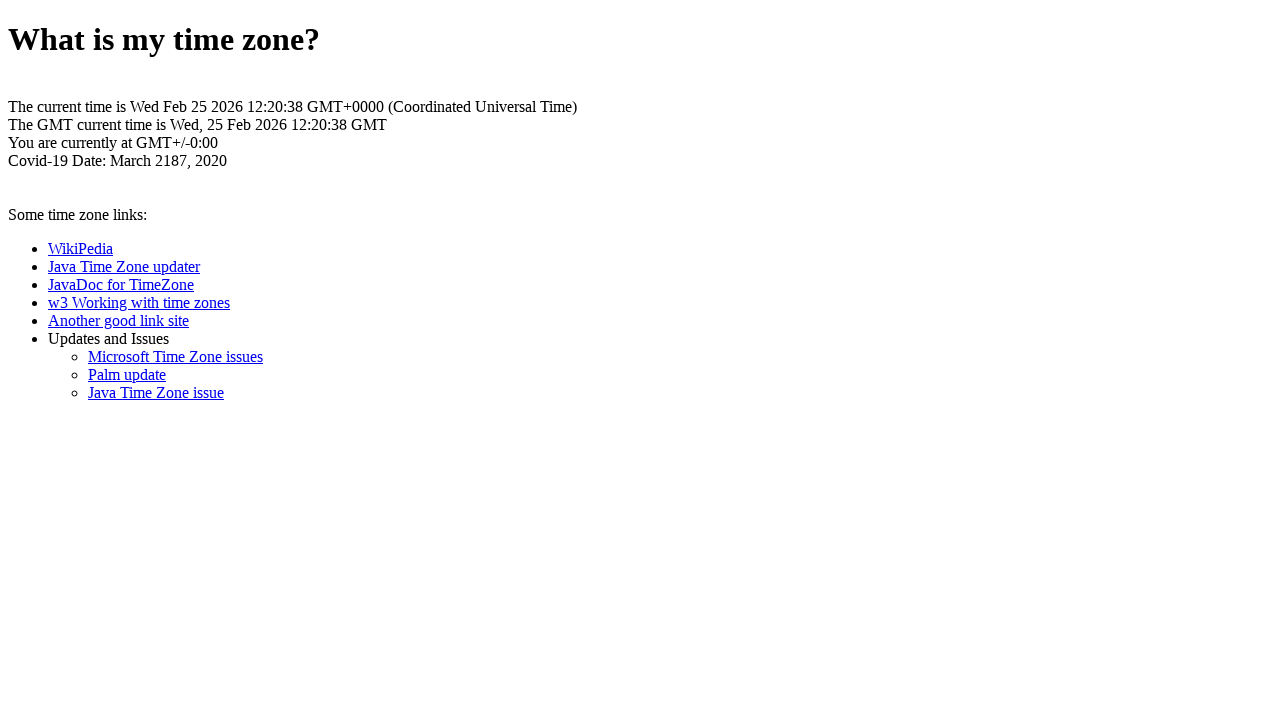

Set timezone override to EST via CDP
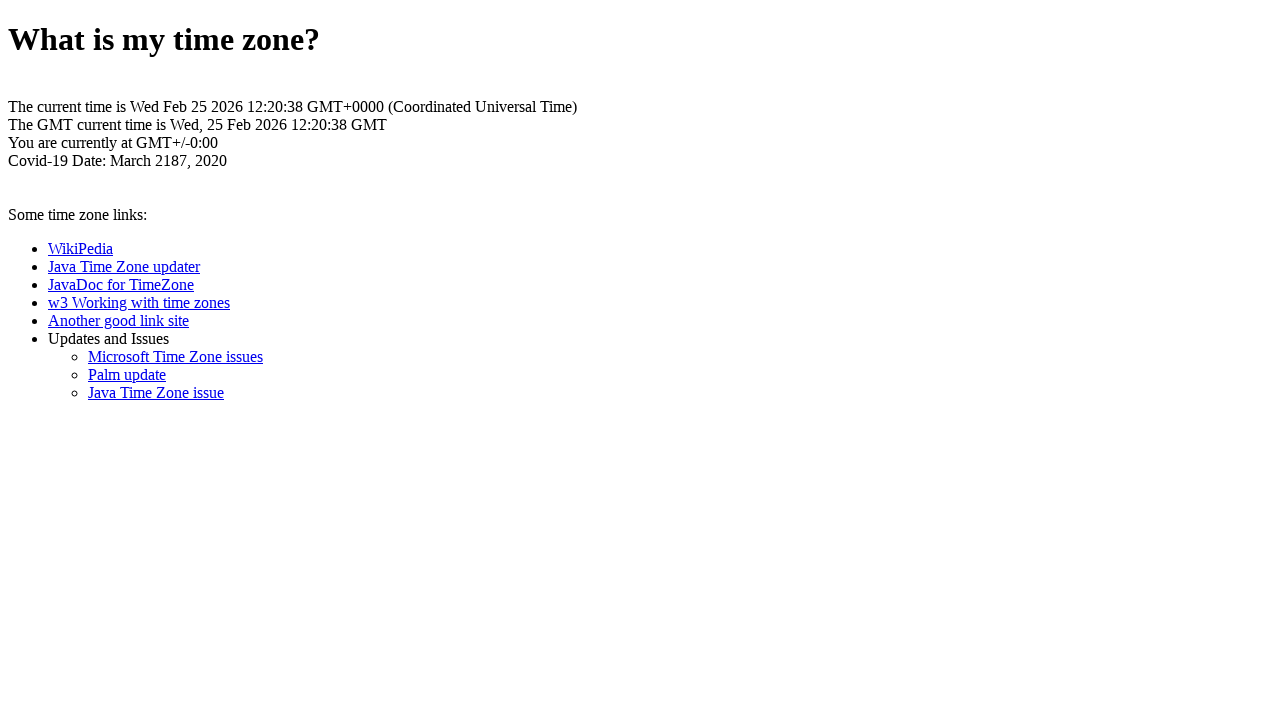

Reloaded timezone detection website with EST timezone override
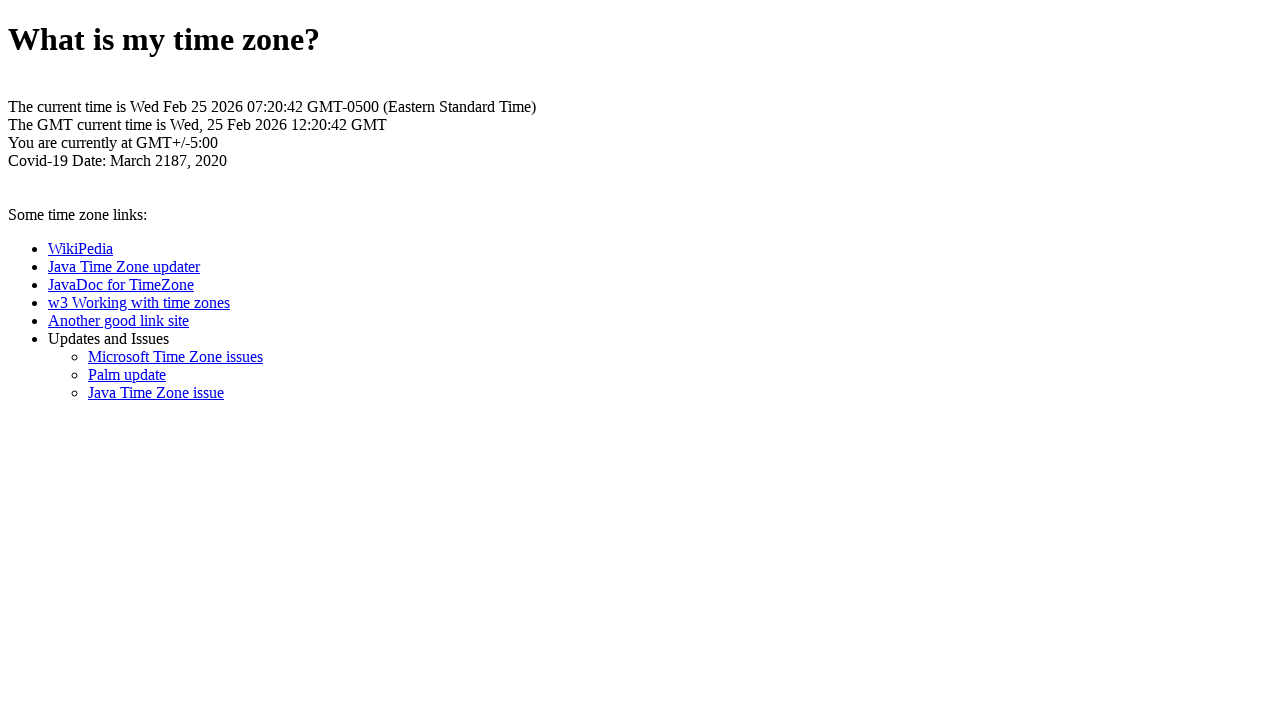

Page fully loaded with new timezone settings
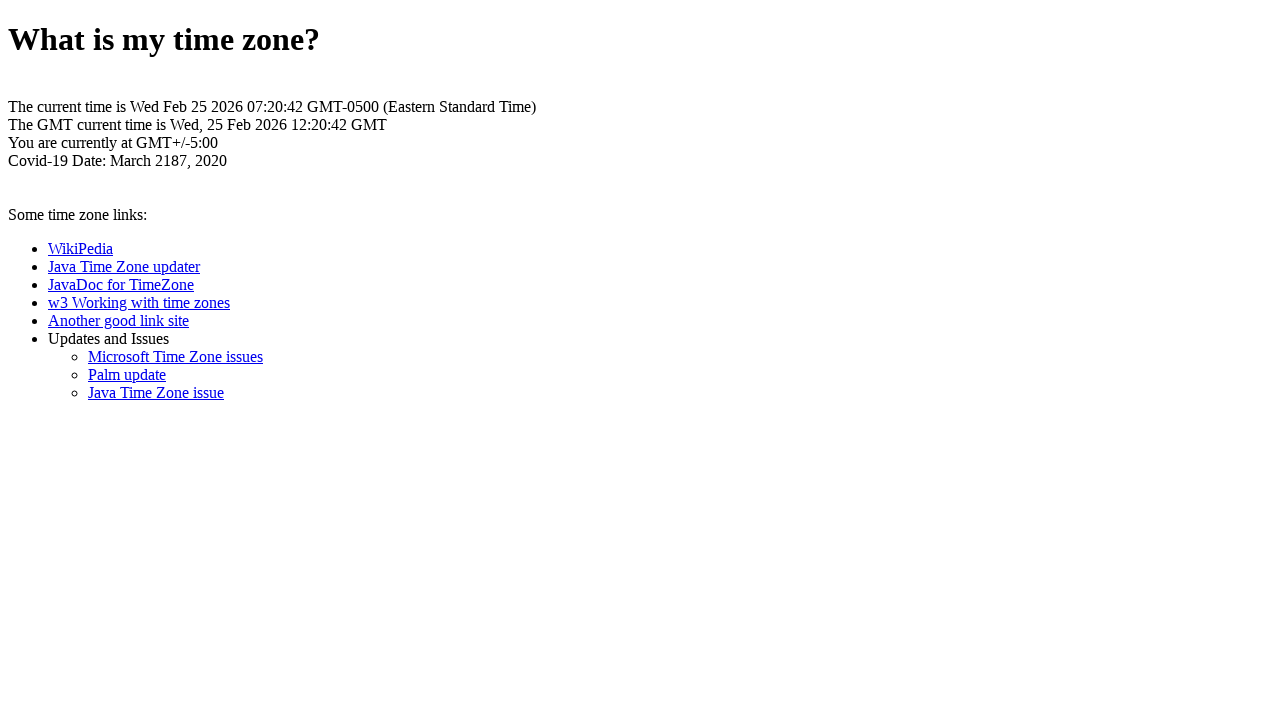

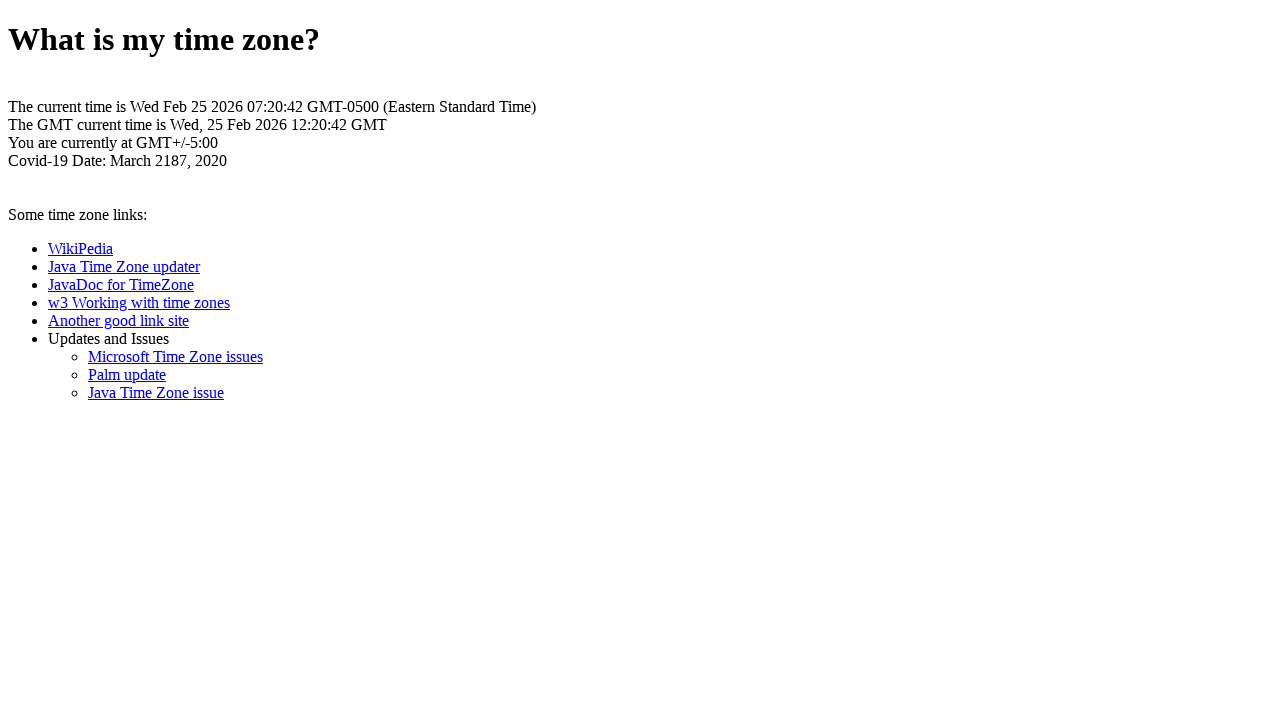